Tests JavaScript prompt alert functionality by scrolling to the prompt button, clicking it, entering text into the alert, and accepting it

Starting URL: https://demoqa.com/alerts

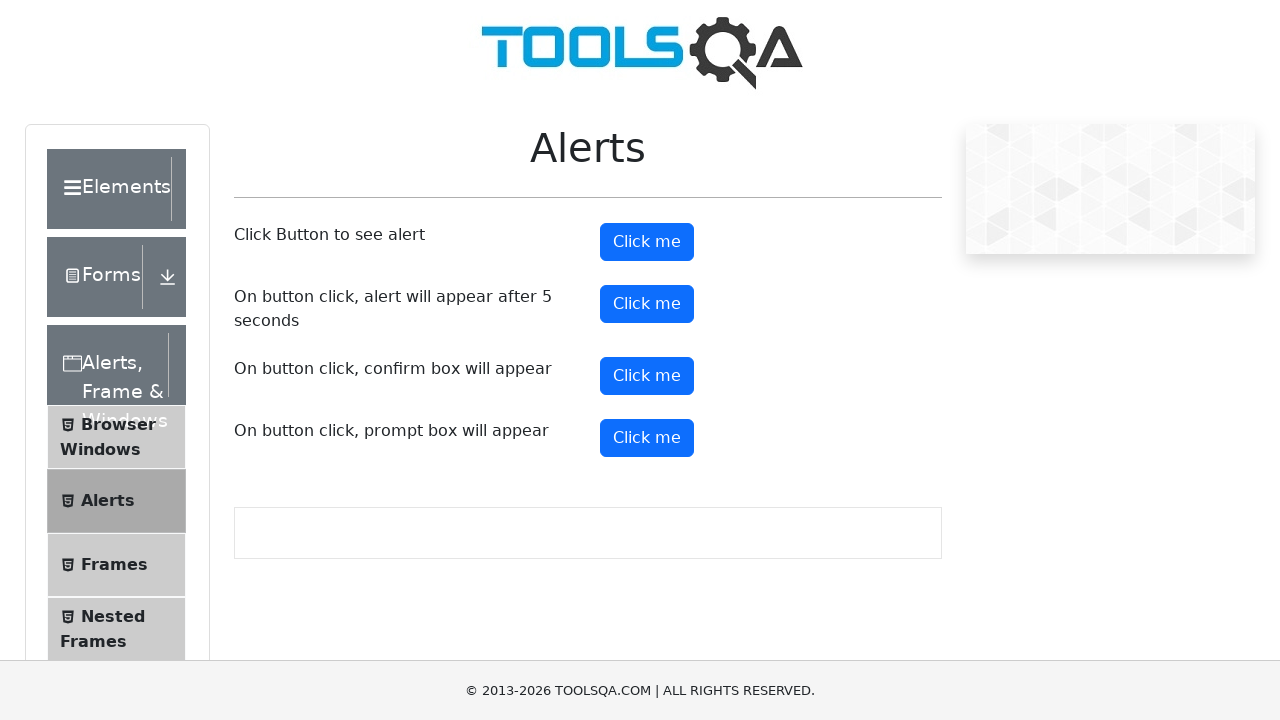

Scrolled down the page by 300 pixels
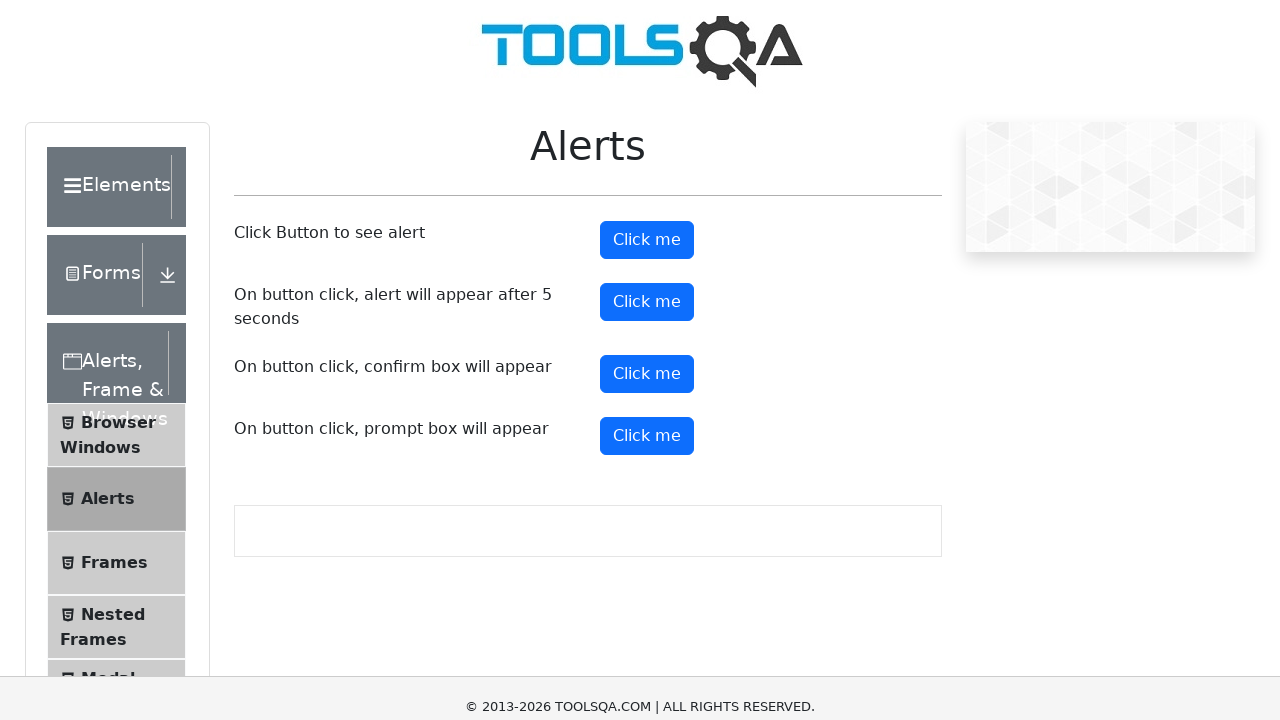

Clicked the prompt alert button at (647, 138) on #promtButton
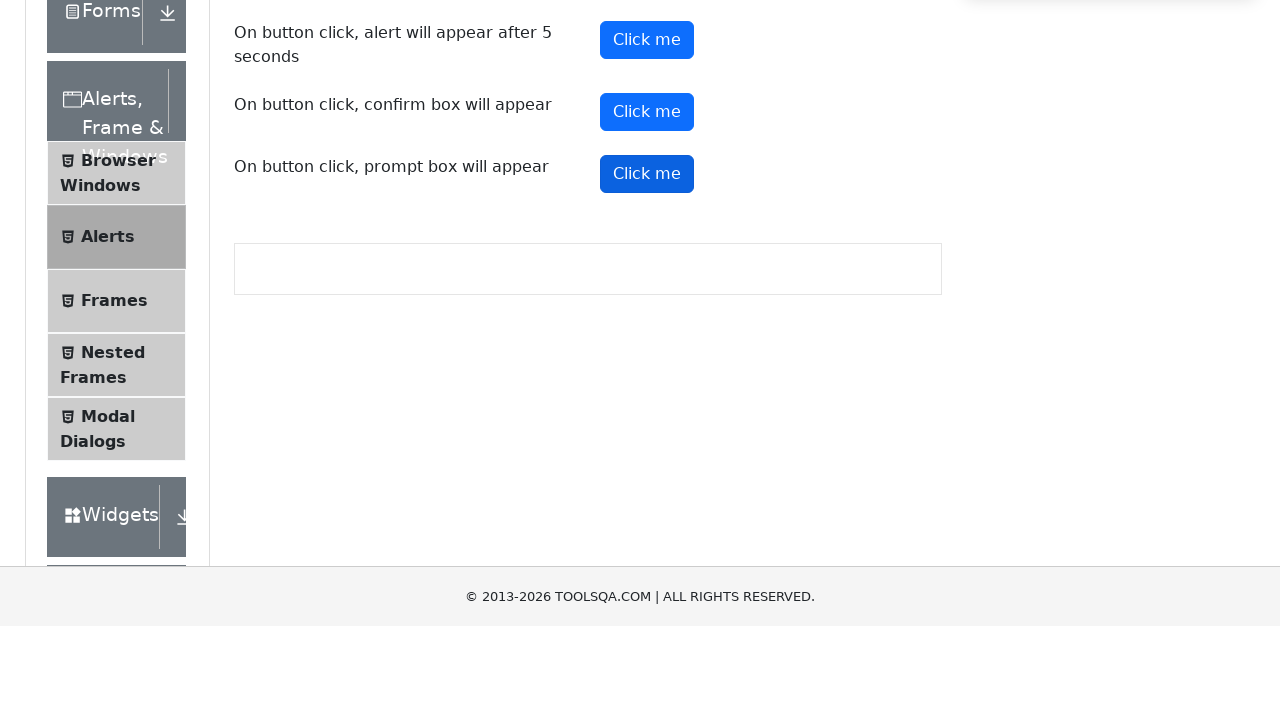

Set up dialog handler to accept prompt with text 'testuser_marco'
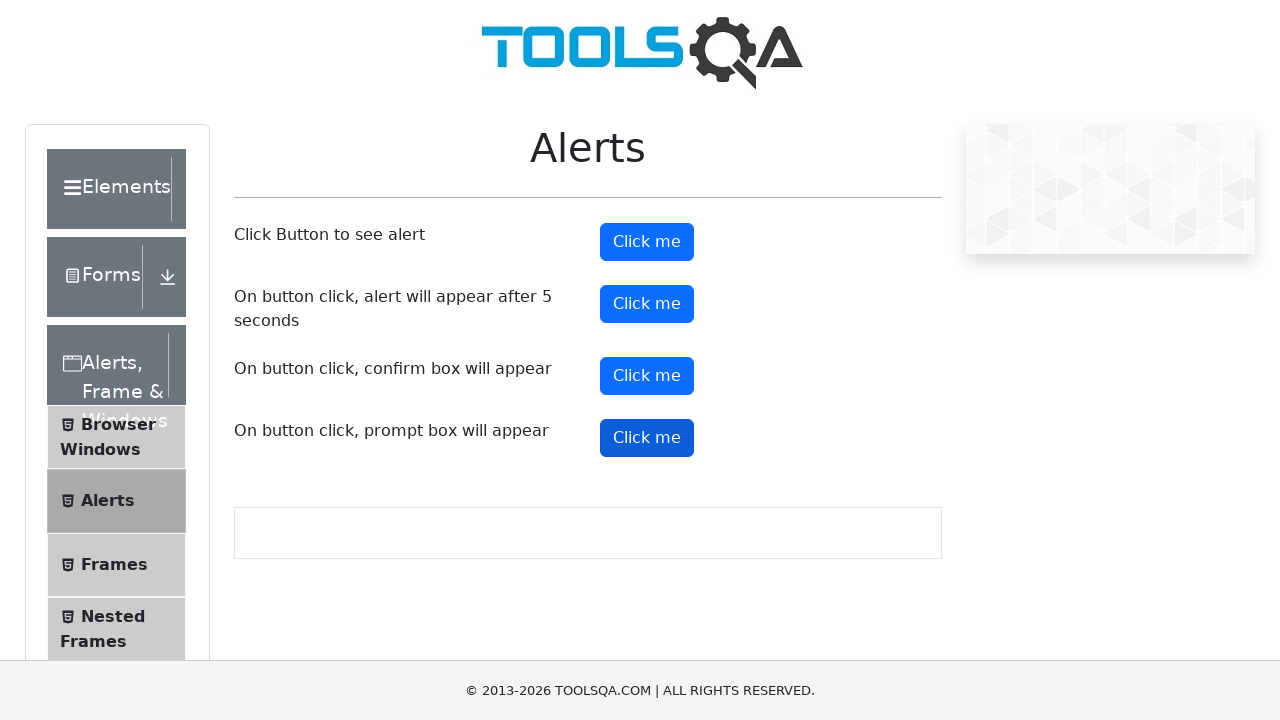

Clicked prompt button again to trigger dialog with handler at (647, 438) on #promtButton
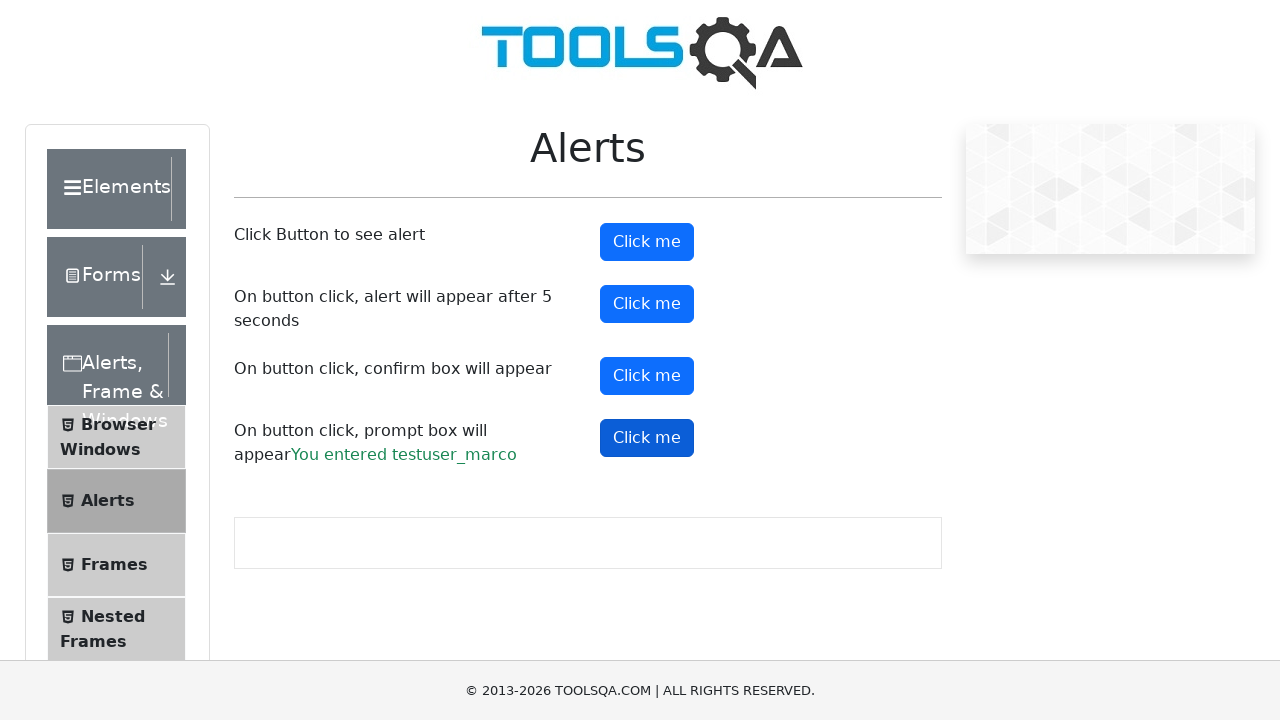

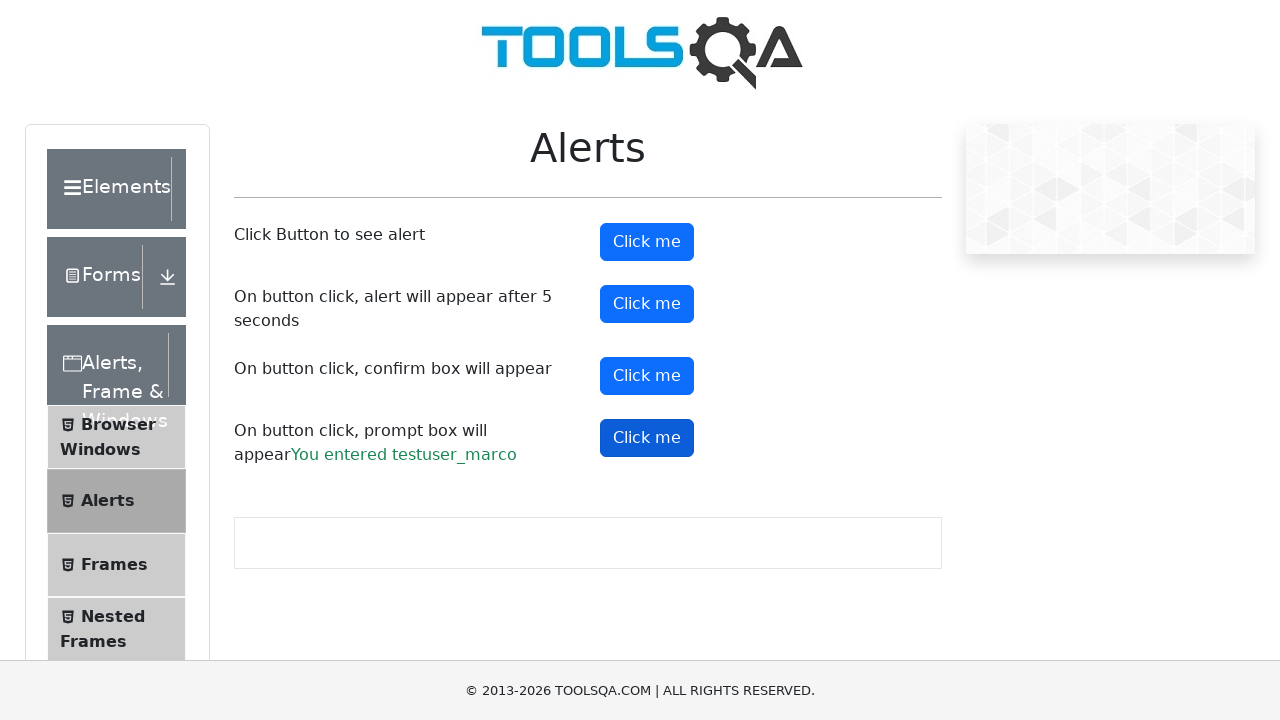